Tests hover functionality by hovering over an image element and verifying that user information appears

Starting URL: https://the-internet.herokuapp.com/hovers

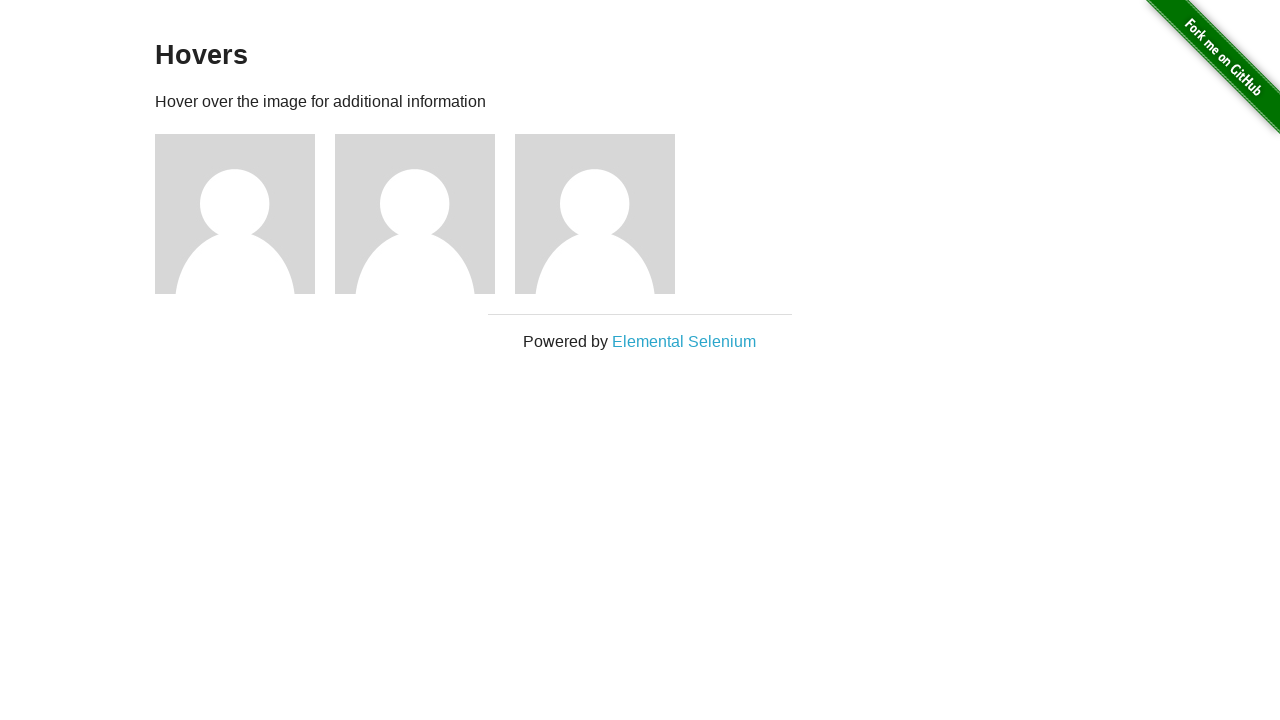

Navigated to hover test page
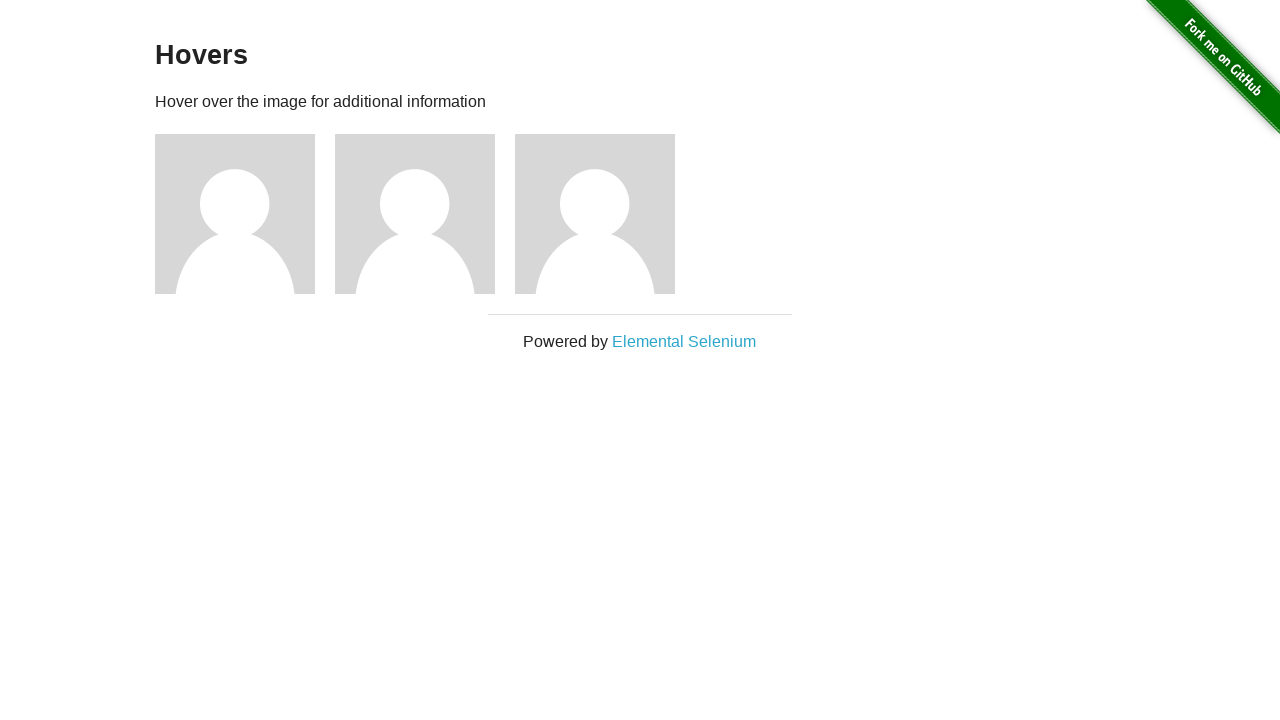

Hovered over first image element at (245, 214) on .figure >> nth=0
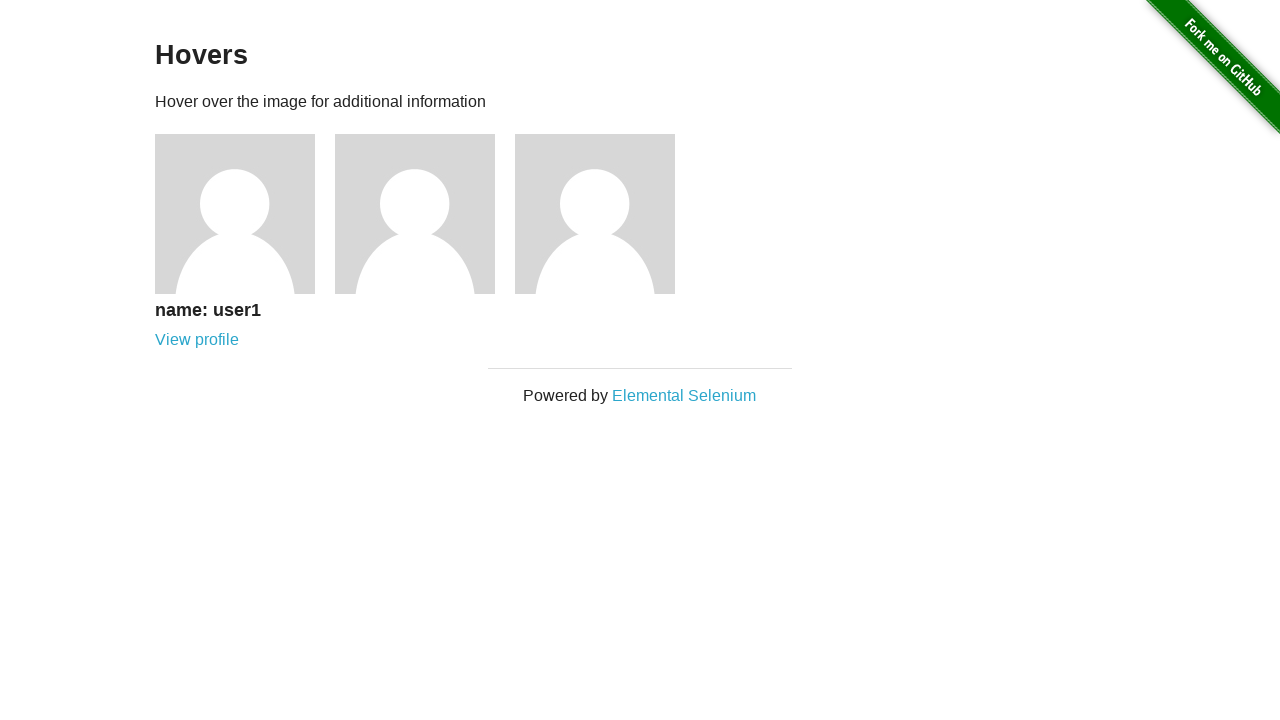

Verified user1 information is visible after hover
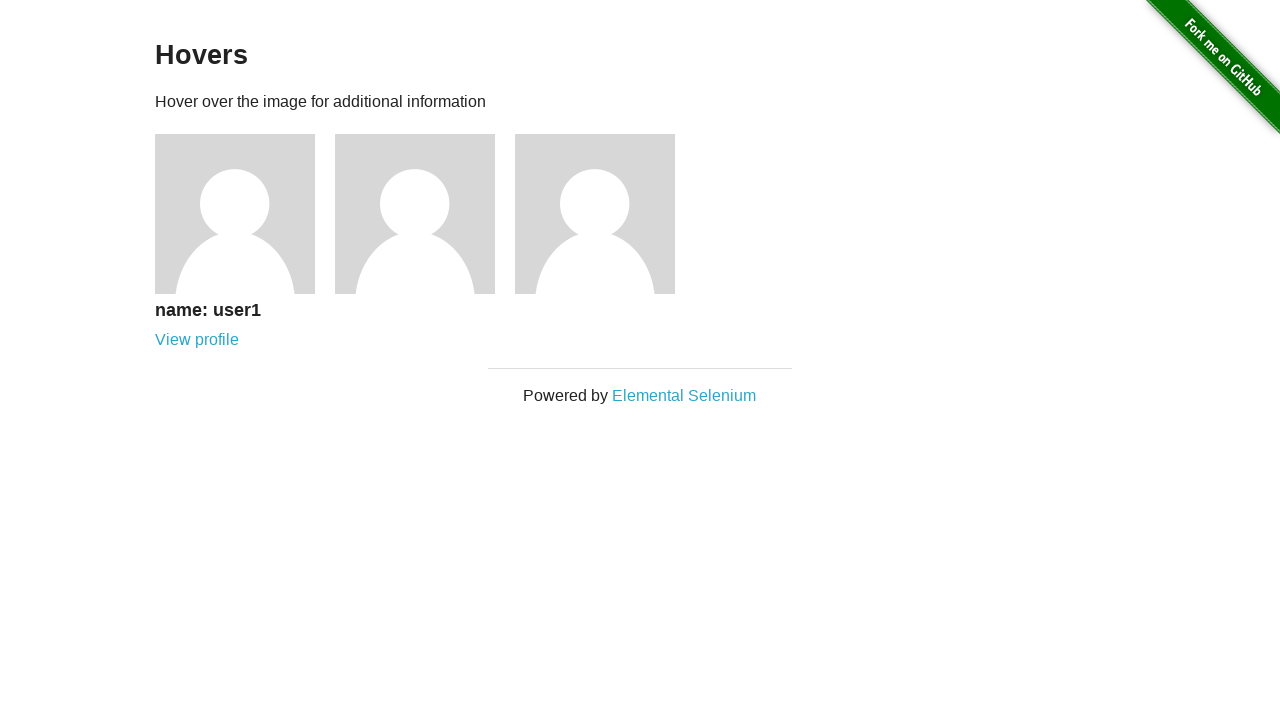

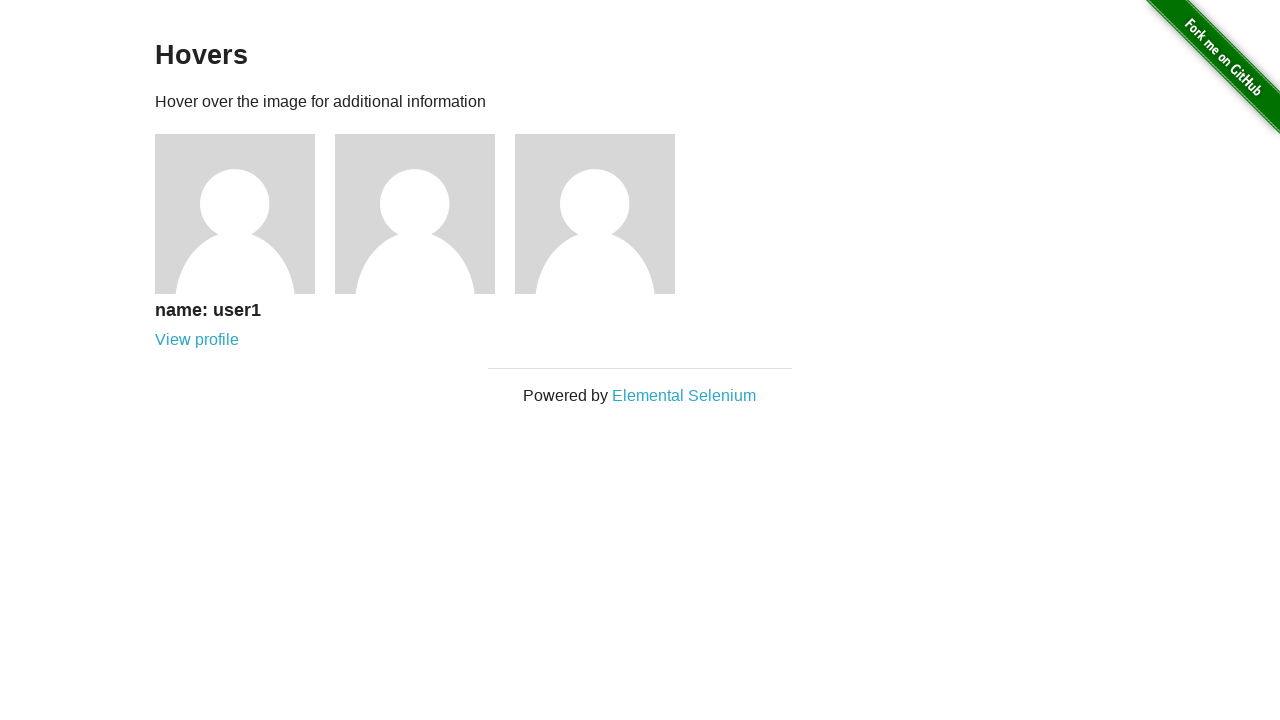